Demonstrates drag and drop by offset action using target element coordinates

Starting URL: https://crossbrowsertesting.github.io/drag-and-drop

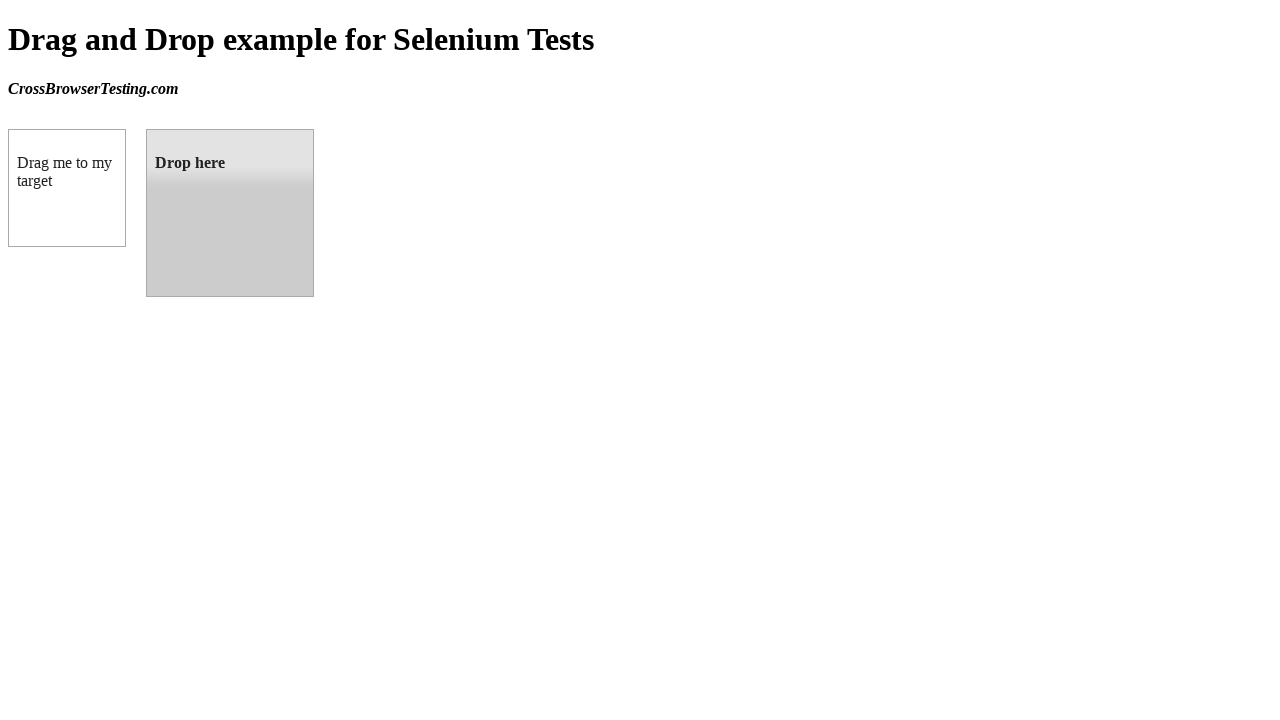

Waited for draggable element to load
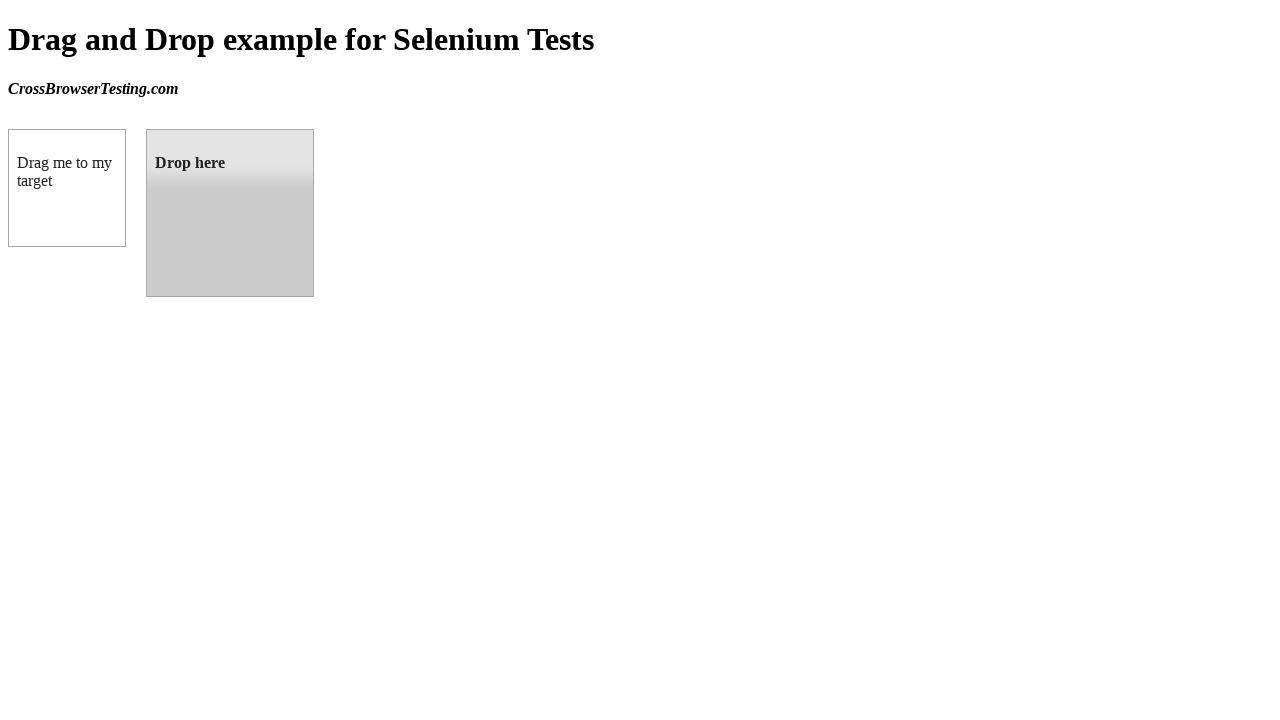

Waited for droppable element to load
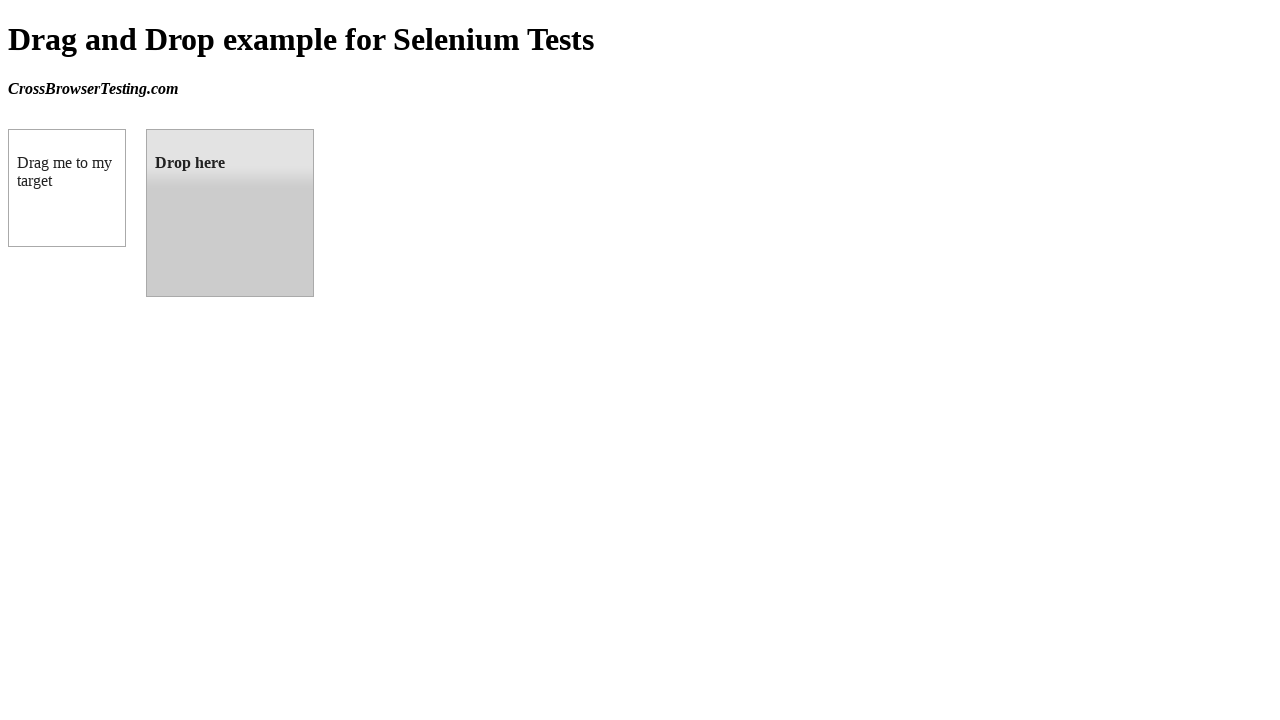

Located draggable source element
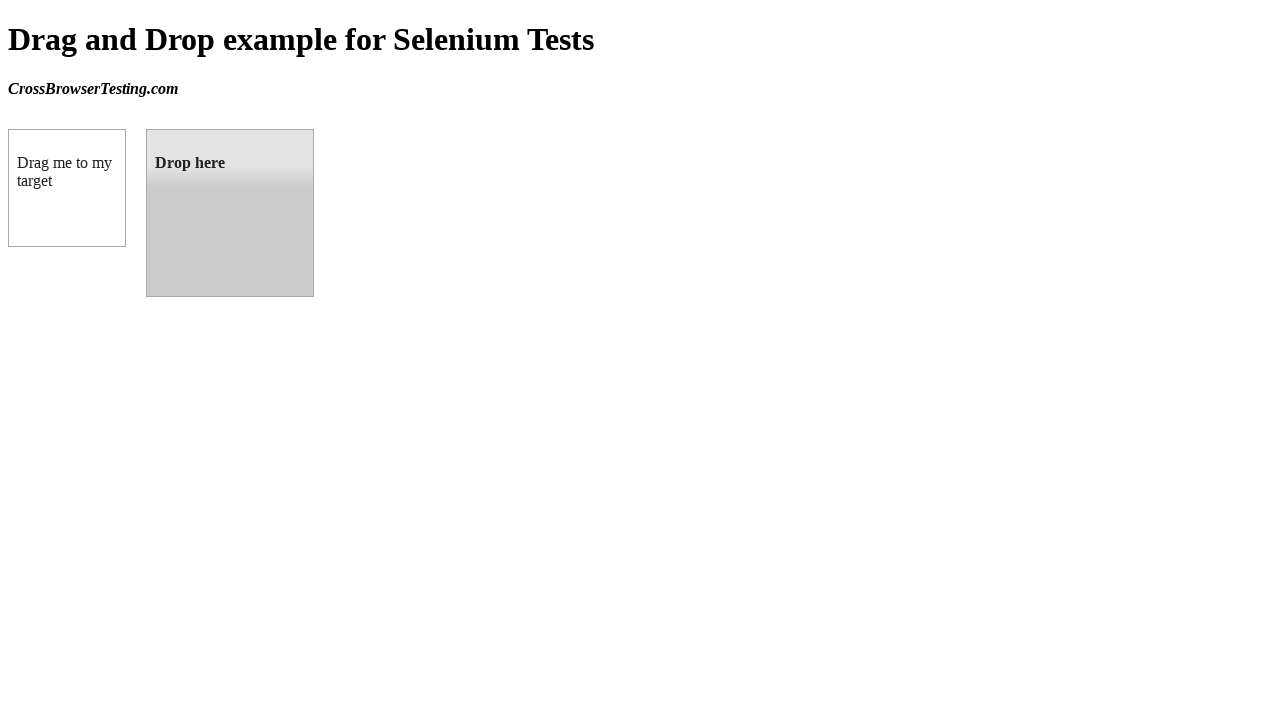

Located droppable target element
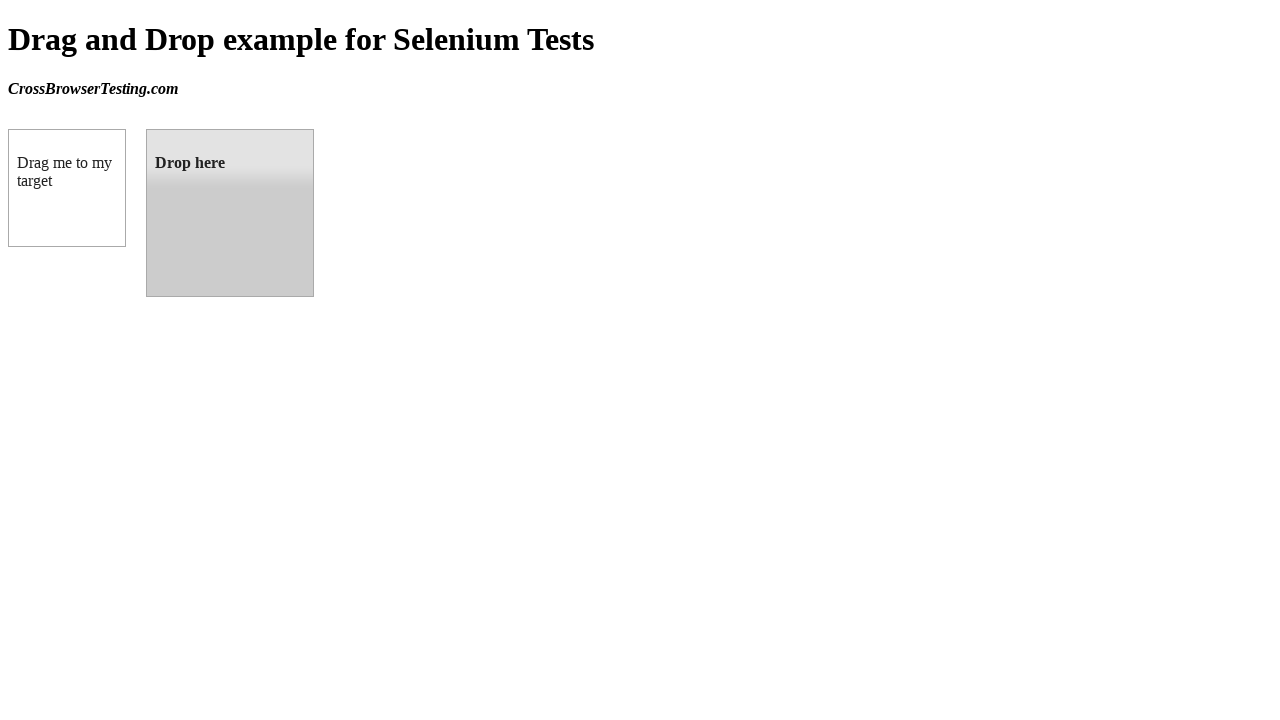

Retrieved target element bounding box coordinates
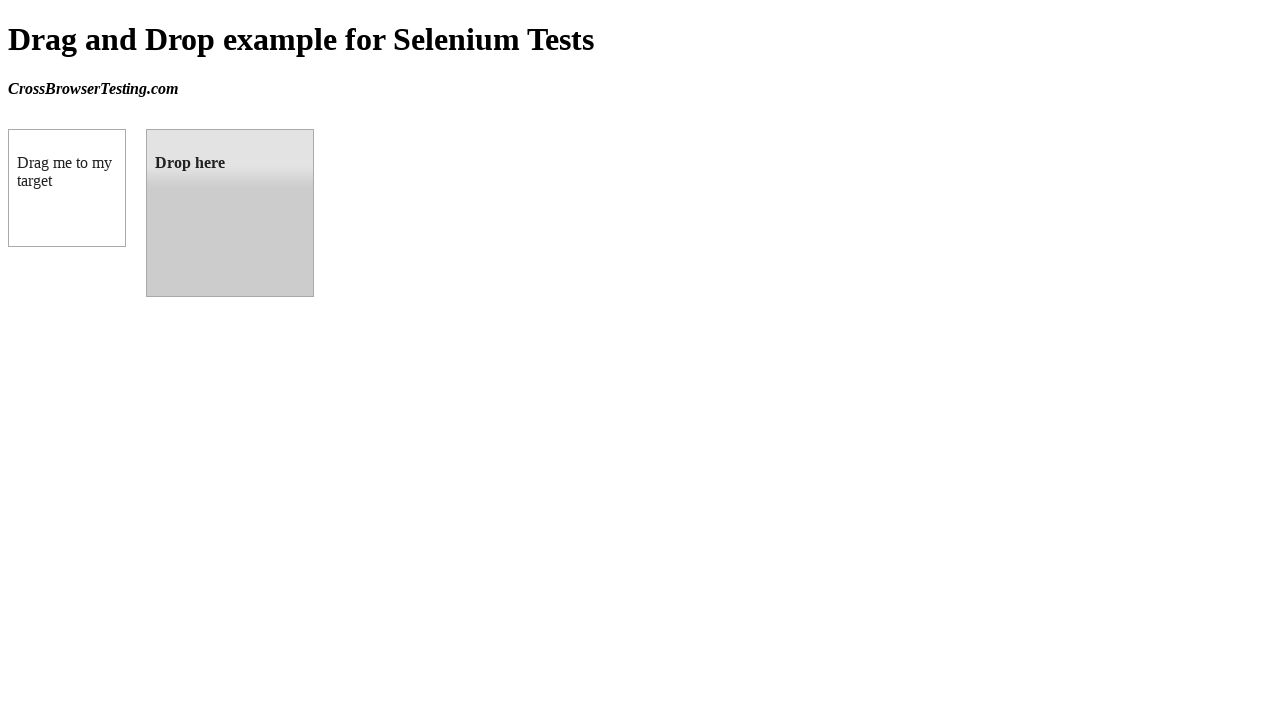

Performed drag and drop from source to target element at (230, 213)
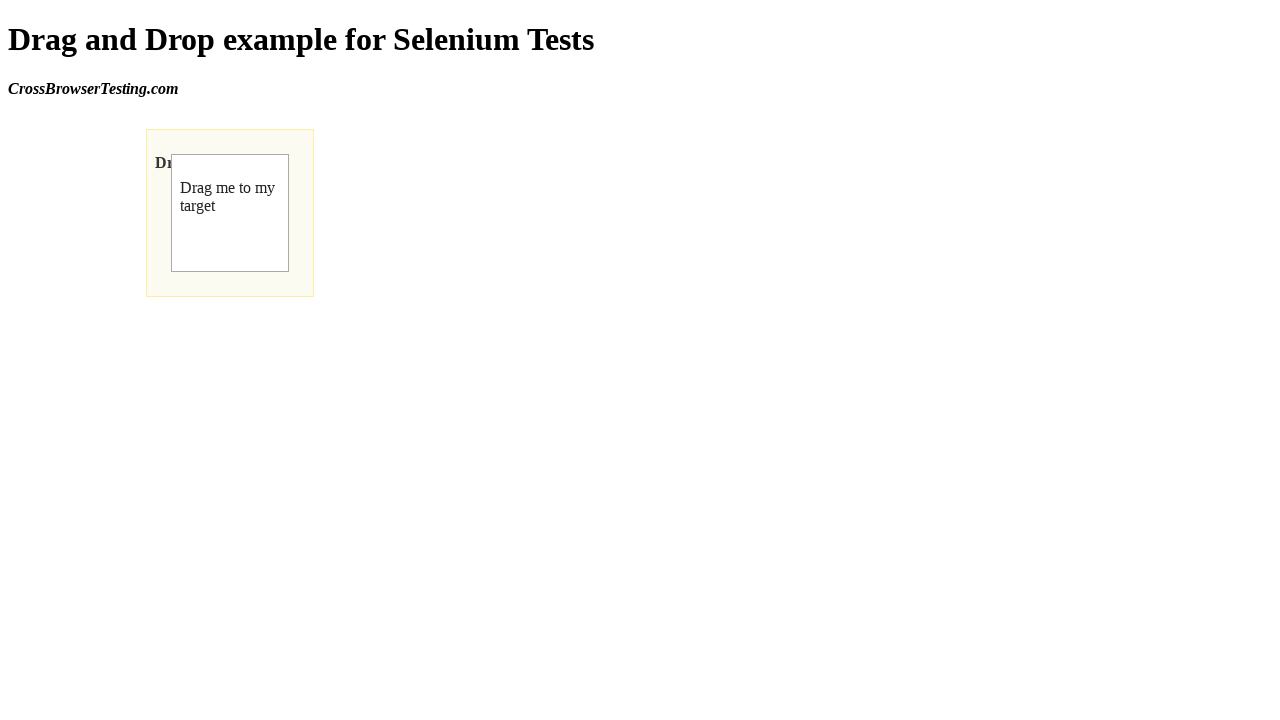

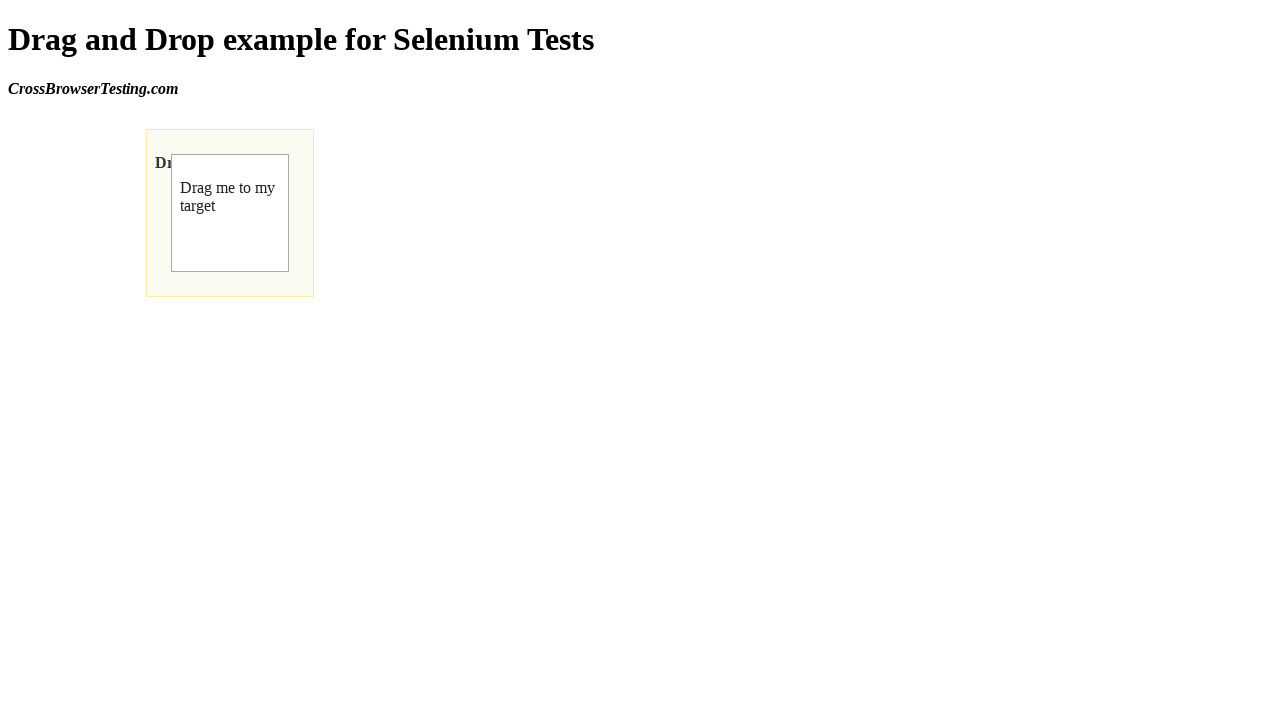